Tests keyboard navigation by tabbing through focusable elements and checking if they have visible focus indicators for accessibility compliance.

Starting URL: https://ncaa-d1-softball.netlify.app/

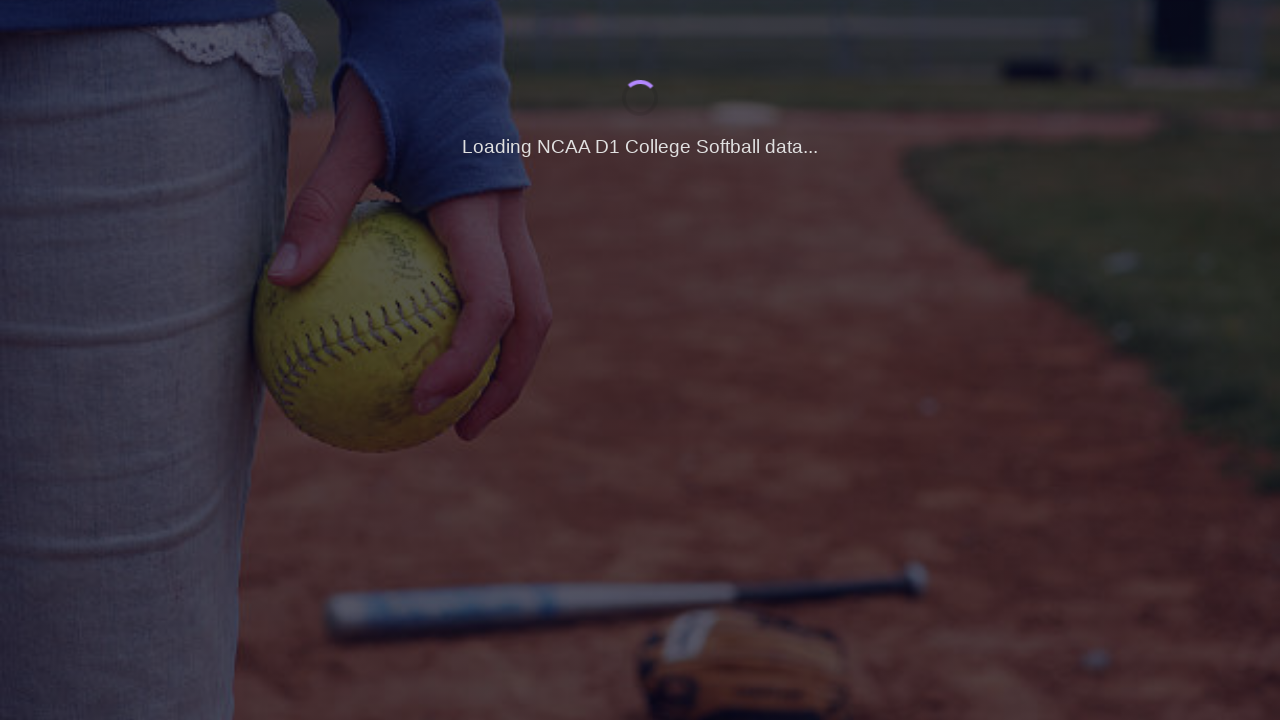

Waited for page to reach networkidle load state
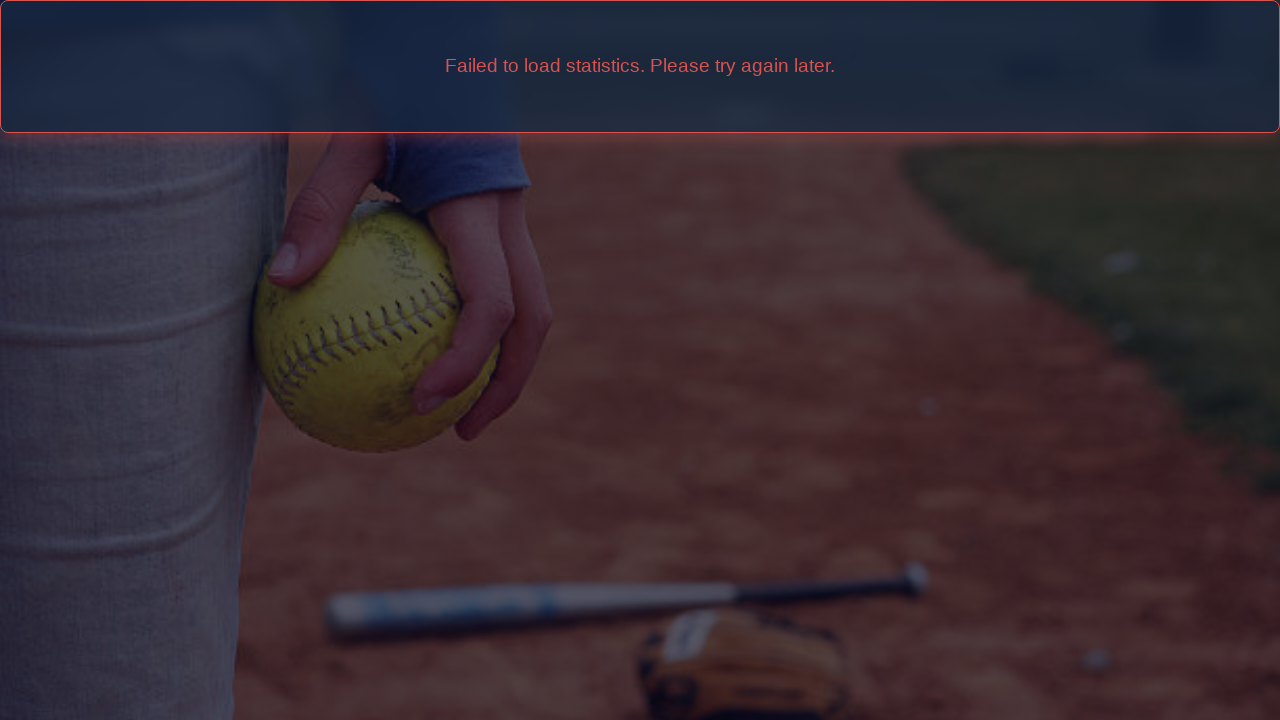

Found 2 focusable elements on the page
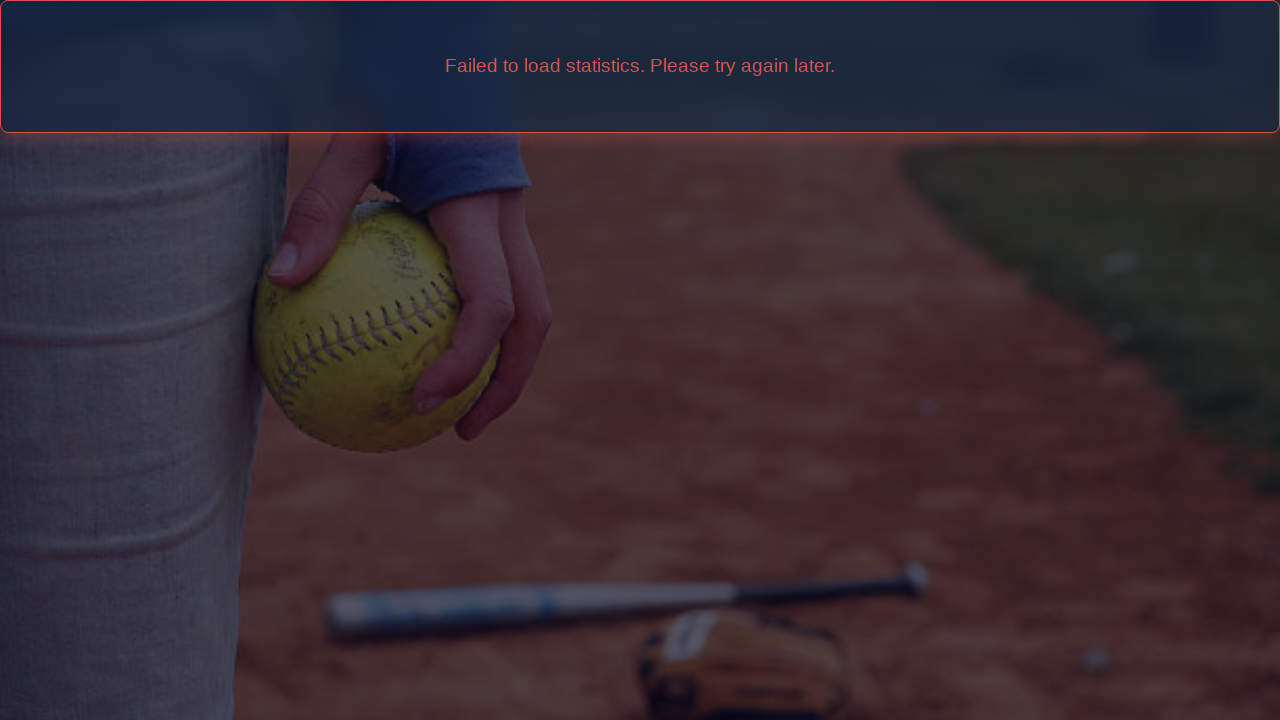

Pressed Tab key to navigate to focusable element 1
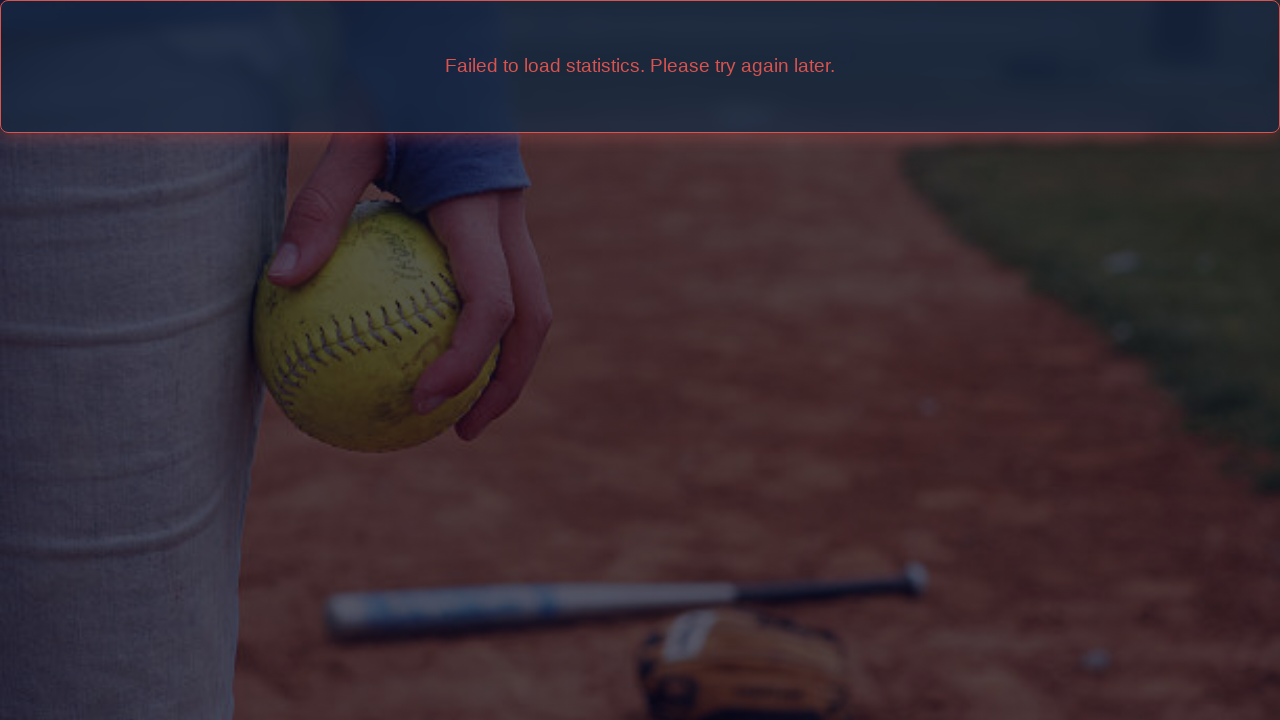

Waited 100ms for focus to settle on element
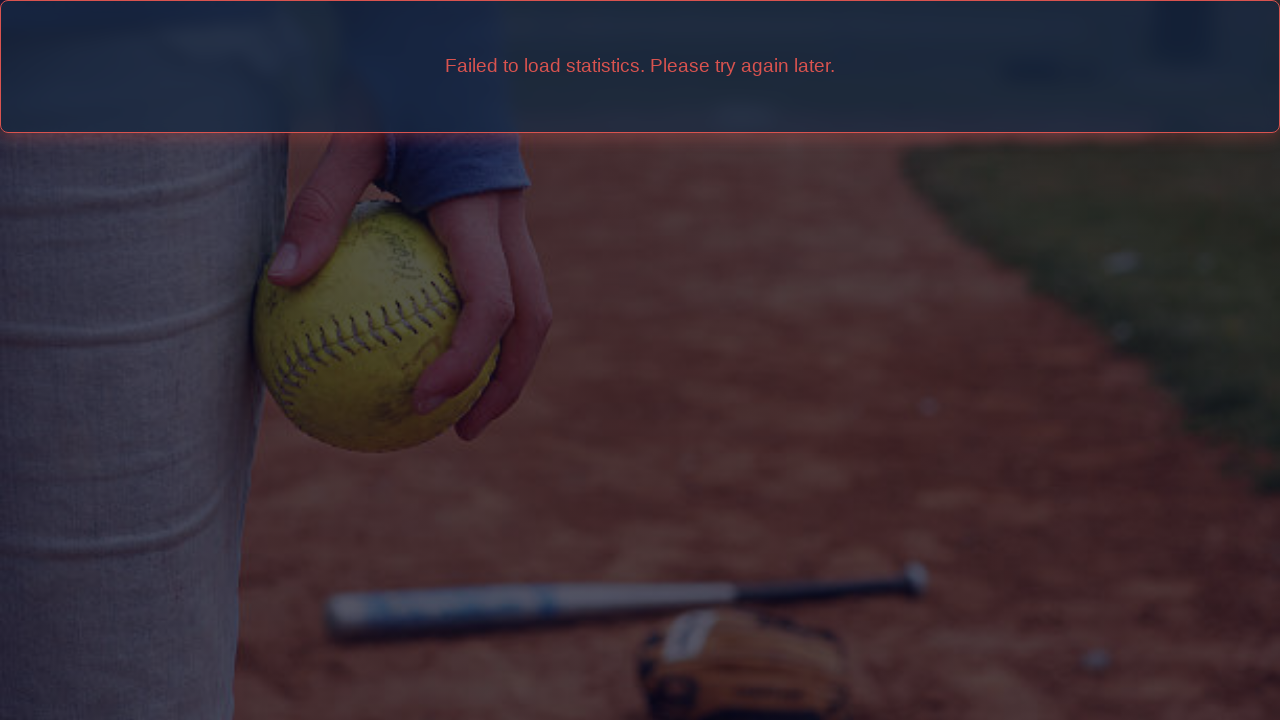

Pressed Tab key to navigate to focusable element 2
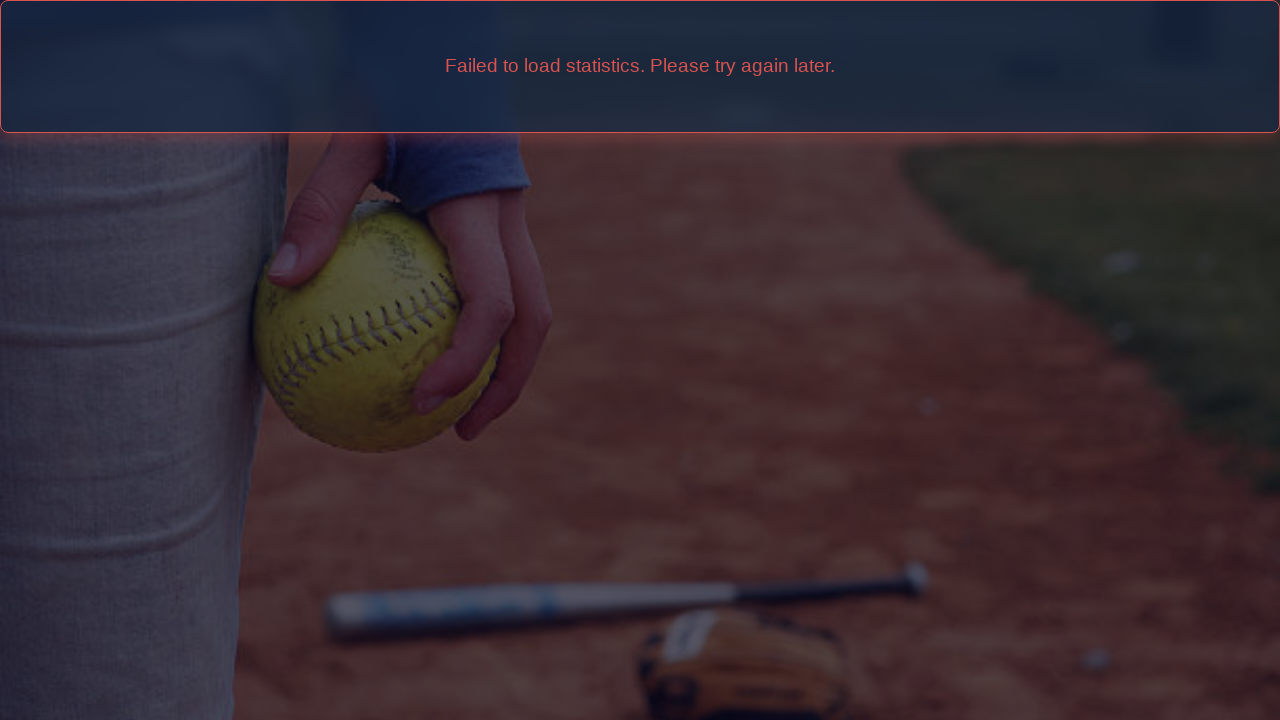

Waited 100ms for focus to settle on element
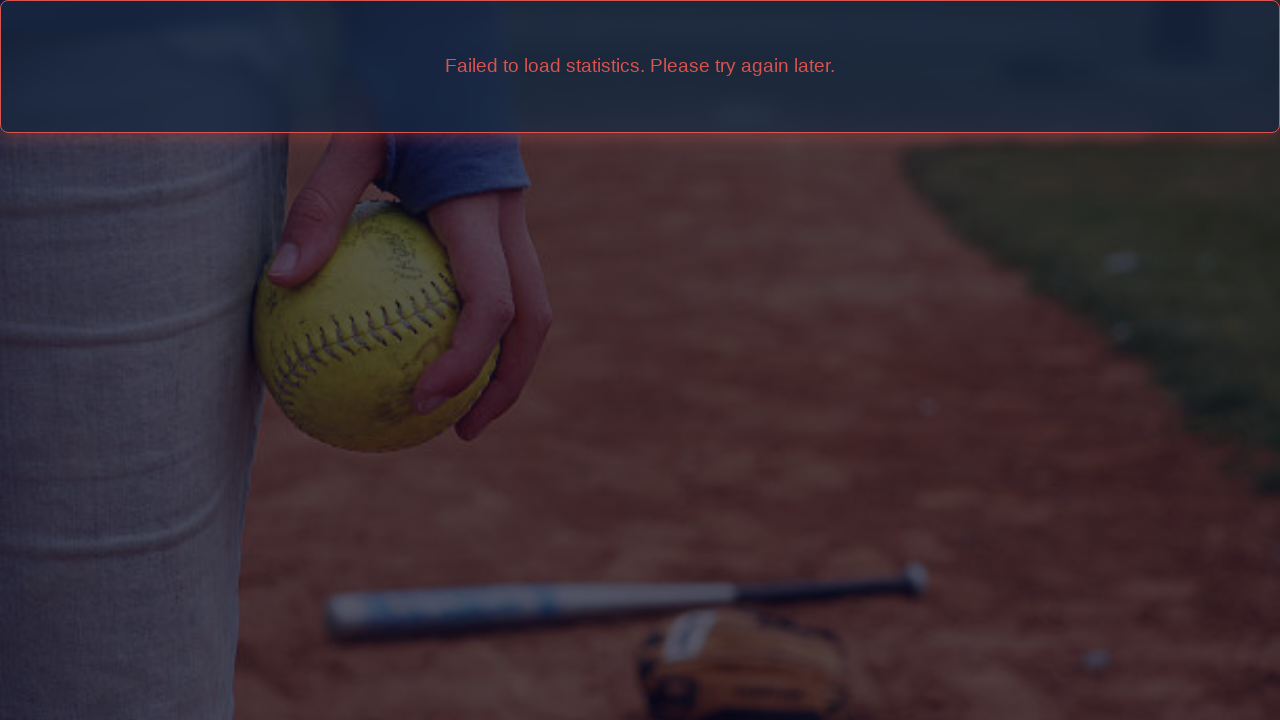

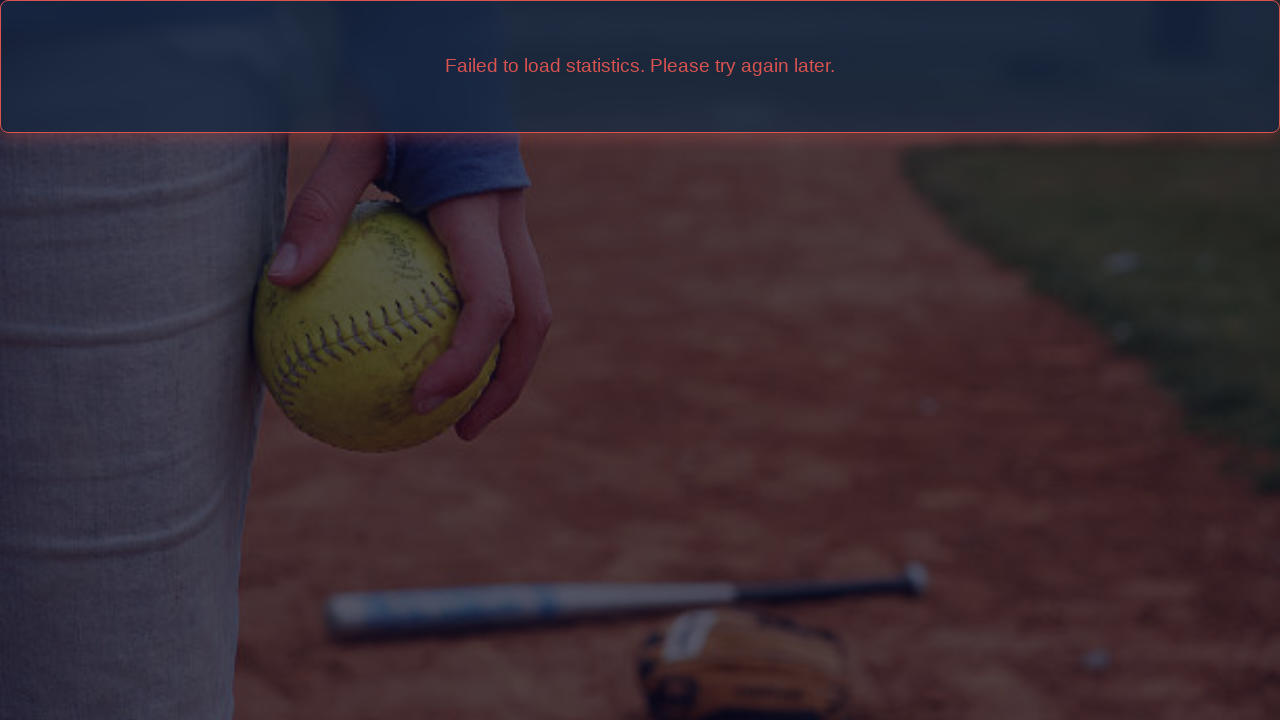